Solves a math problem by extracting a value from an element attribute, calculating the result, and submitting the form with checkbox selections

Starting URL: http://suninjuly.github.io/get_attribute.html

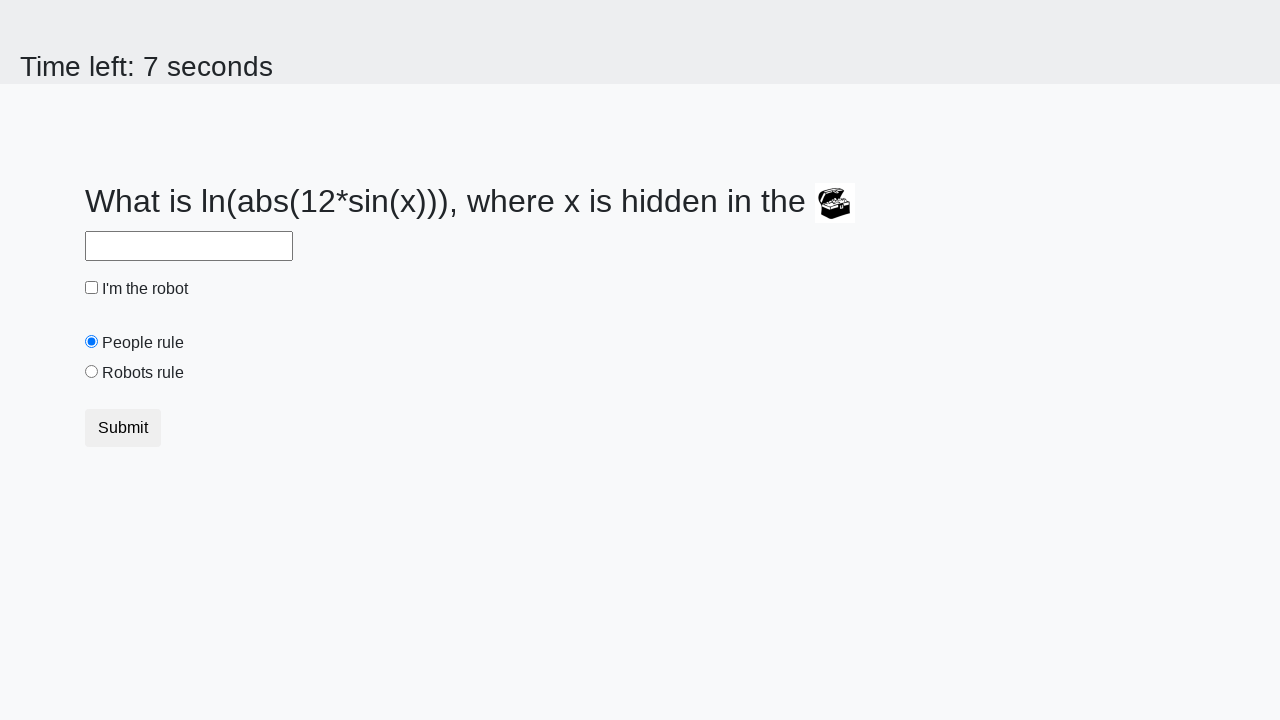

Located treasure element
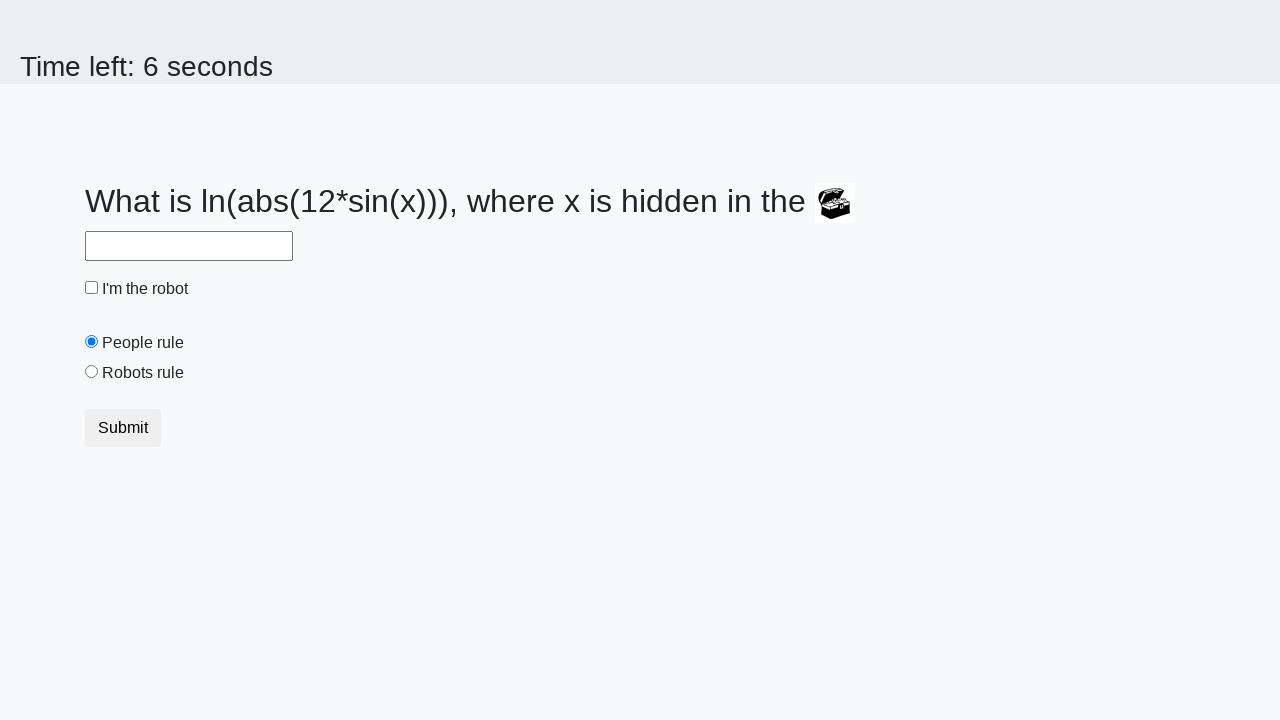

Extracted valuex attribute: 716
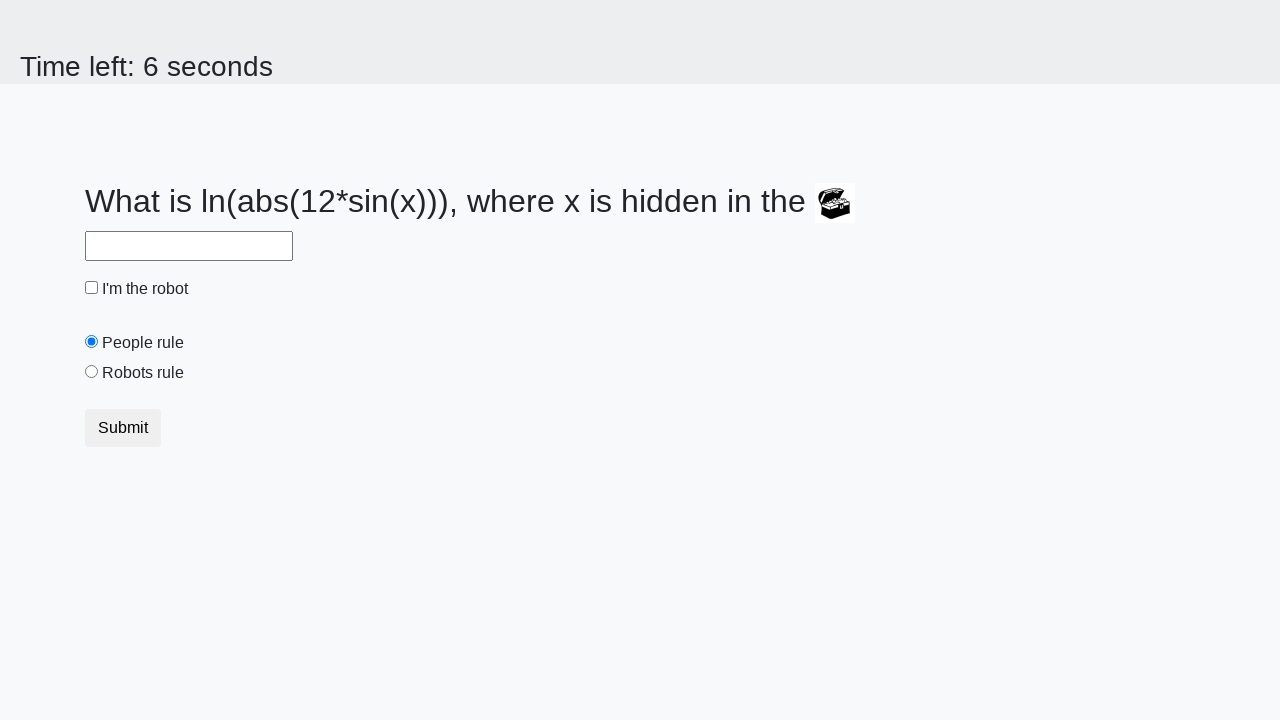

Calculated result using math formula: 1.2096440891047202
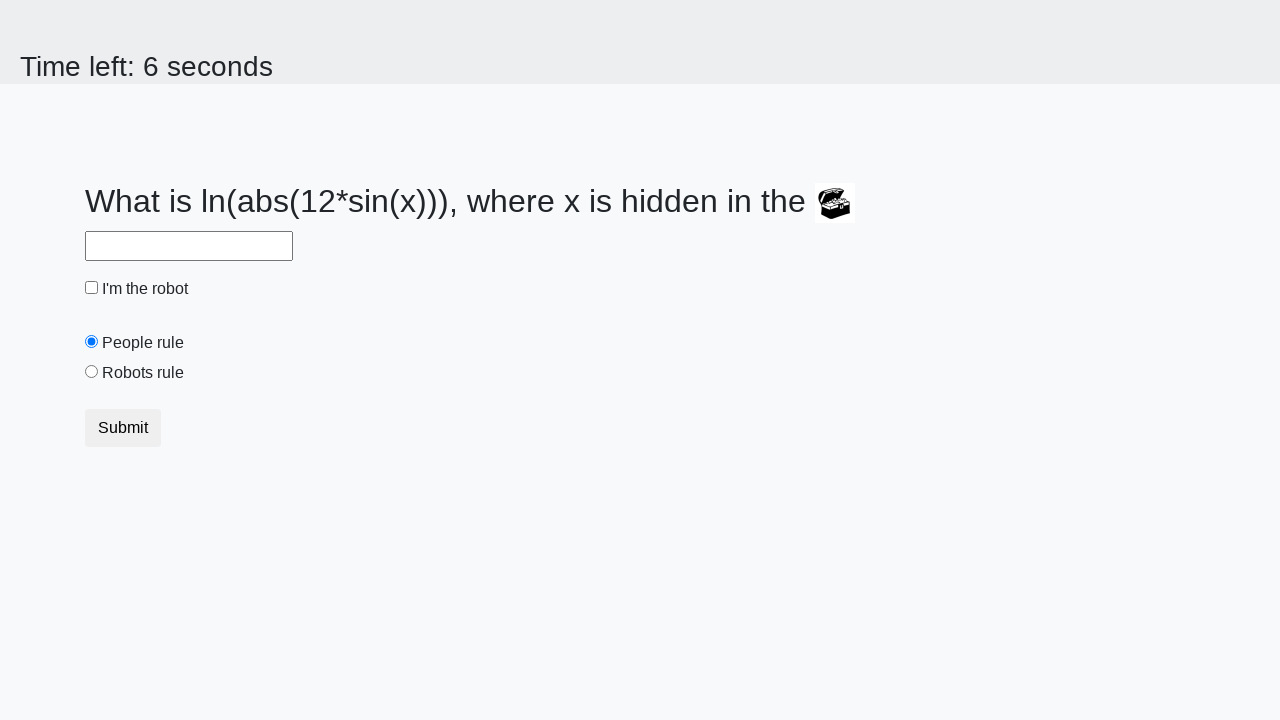

Filled answer field with calculated result on #answer
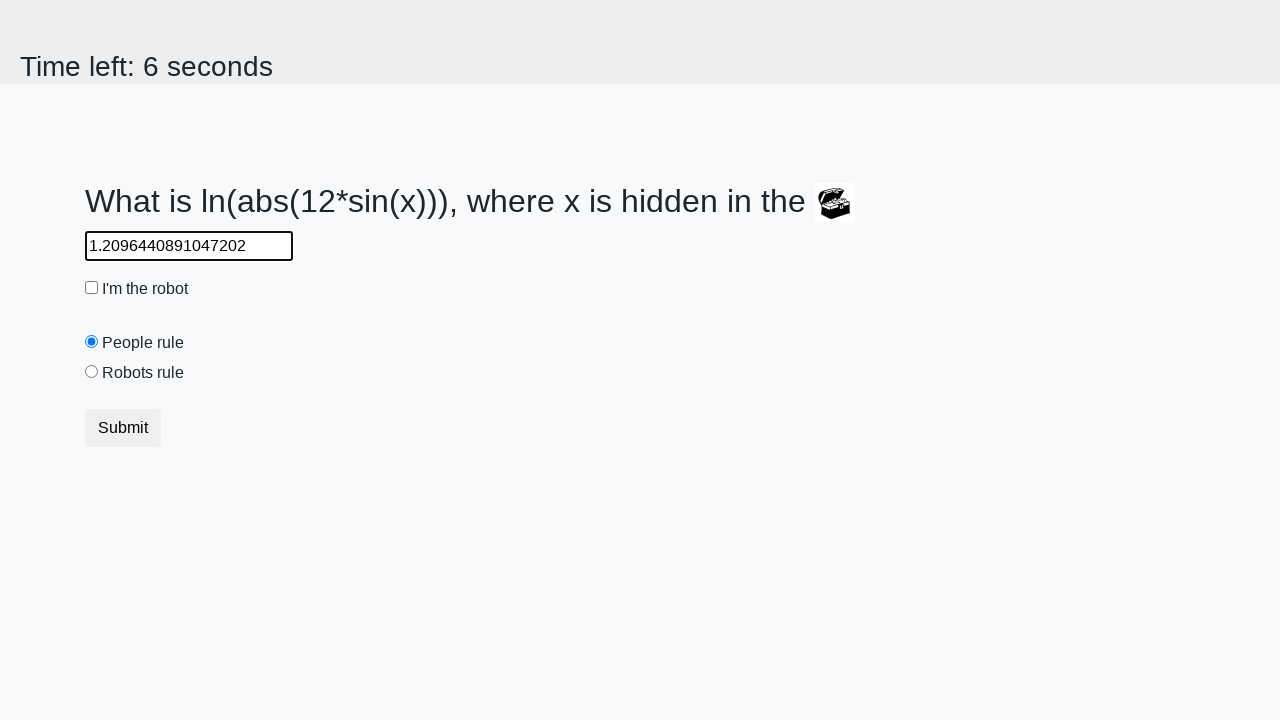

Clicked robot checkbox at (92, 288) on #robotCheckbox
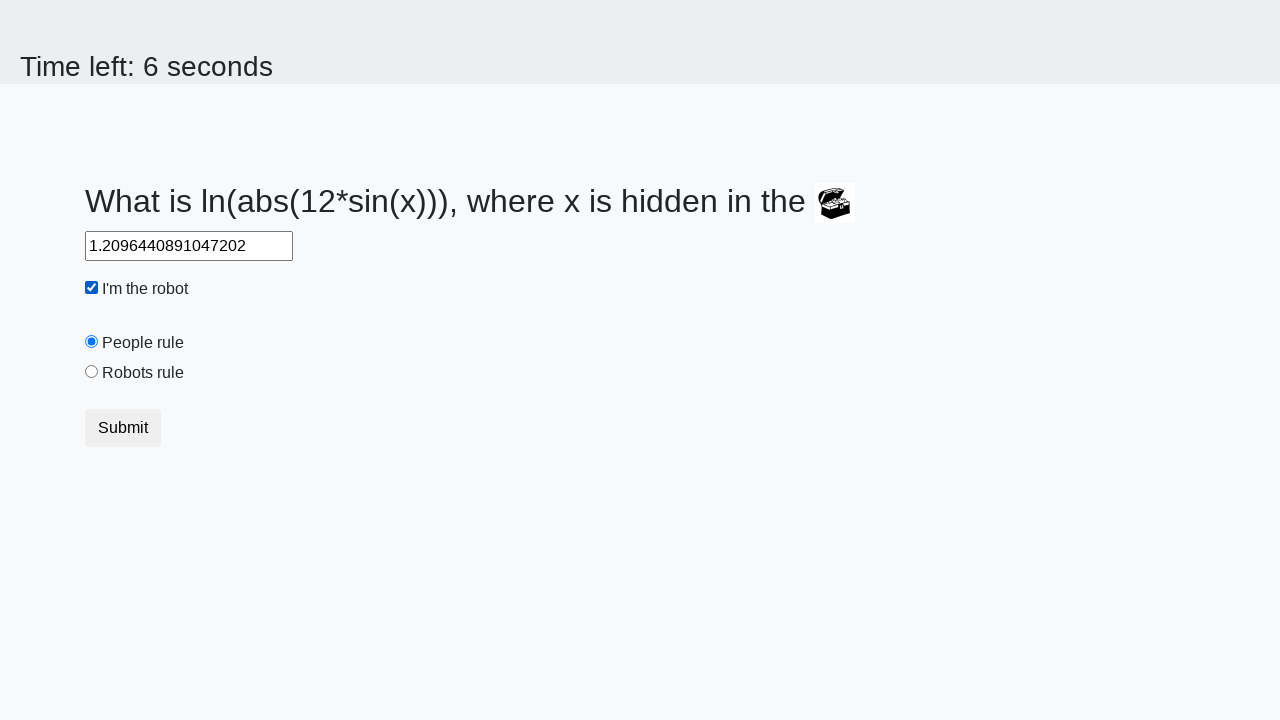

Clicked robots rule radio button at (92, 372) on #robotsRule
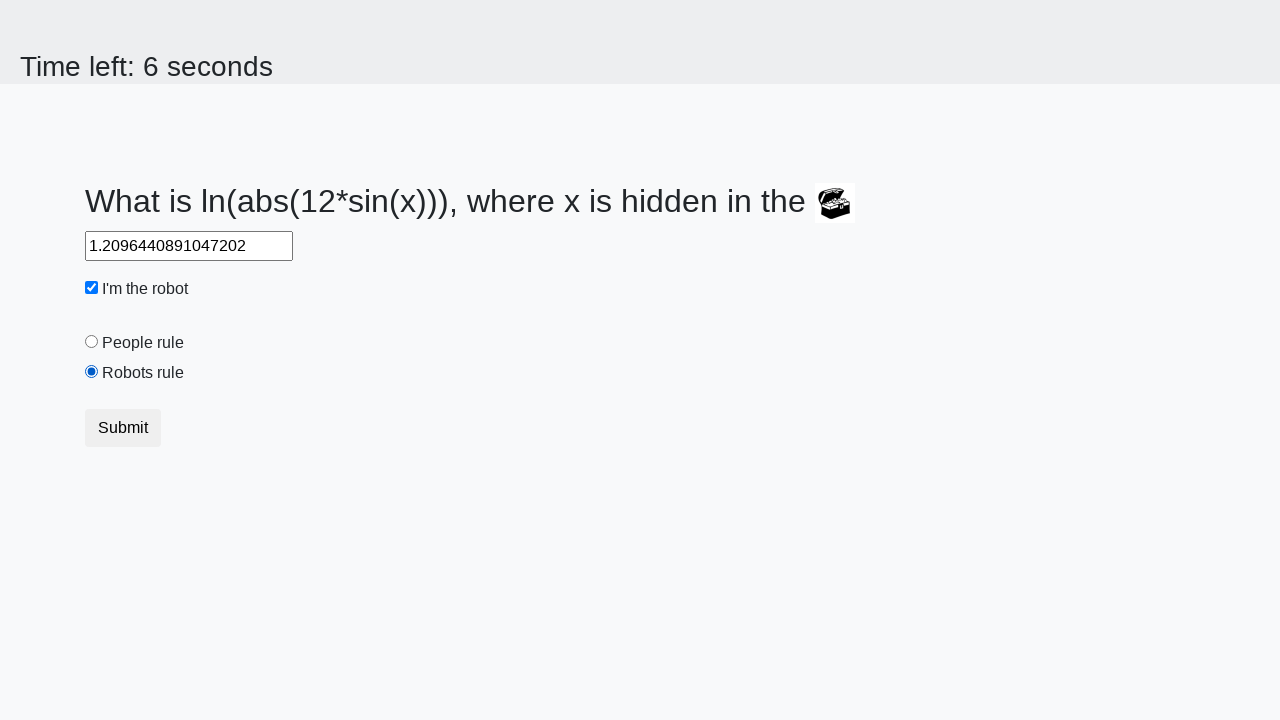

Clicked submit button to submit form at (123, 428) on button.btn
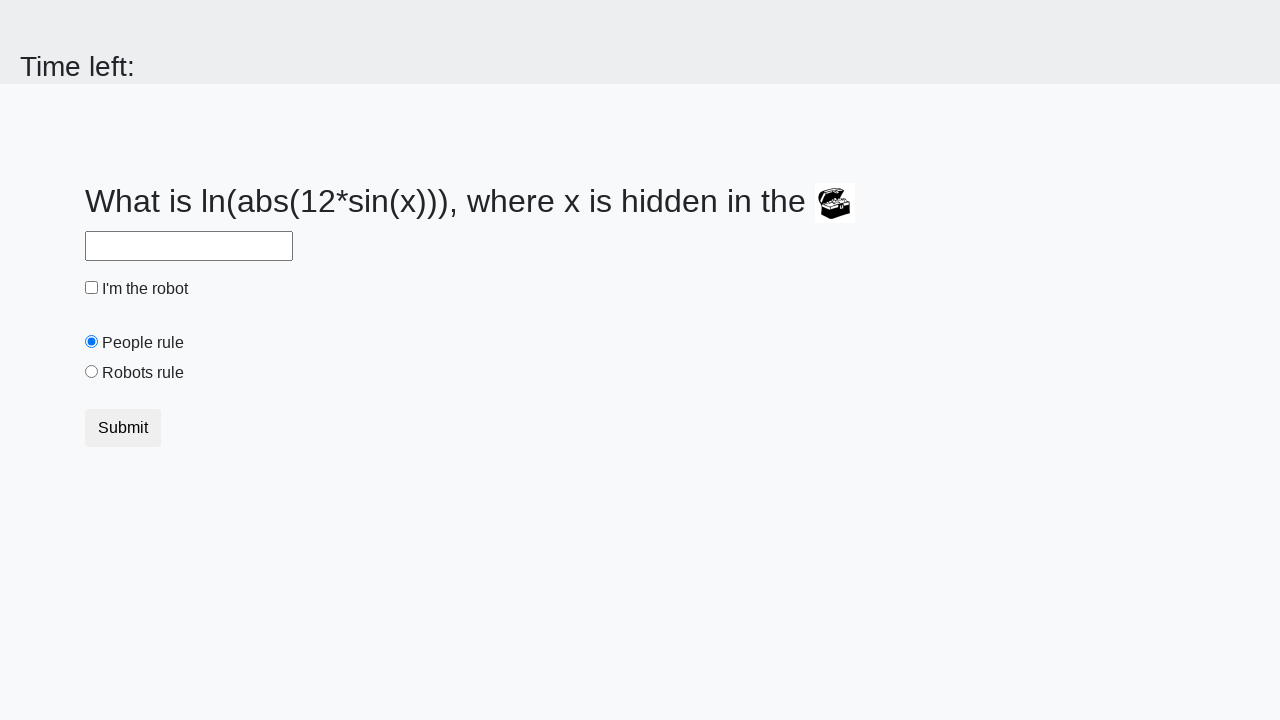

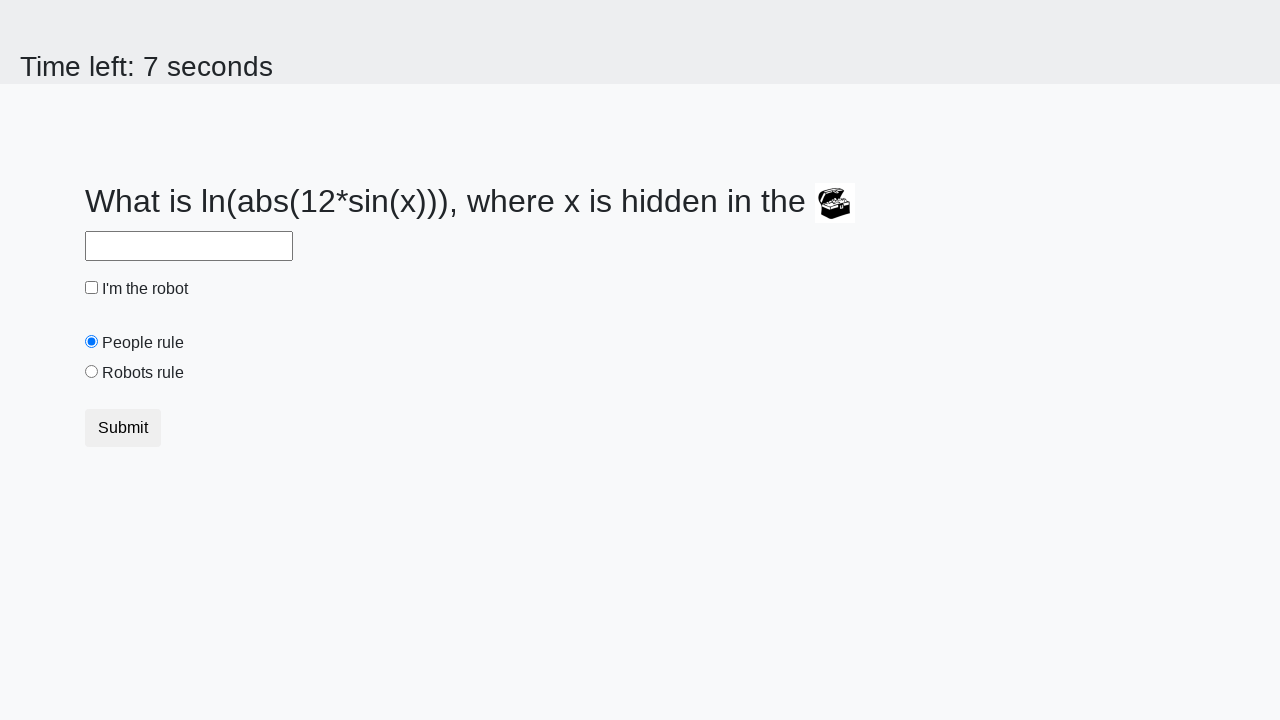